Tests drag and drop functionality by dragging an element from a source div and dropping it onto a target div on a public test page.

Starting URL: http://only-testing-blog.blogspot.in/2014/09/drag-and-drop.html

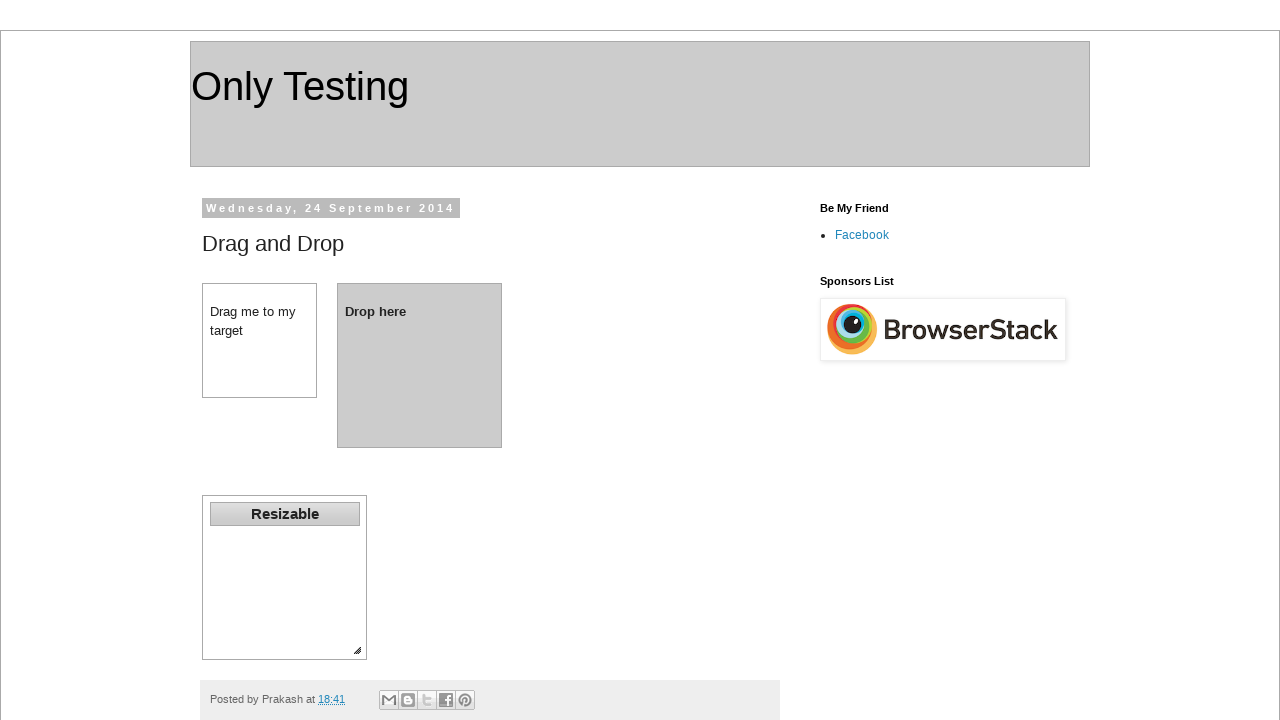

Navigated to drag and drop test page
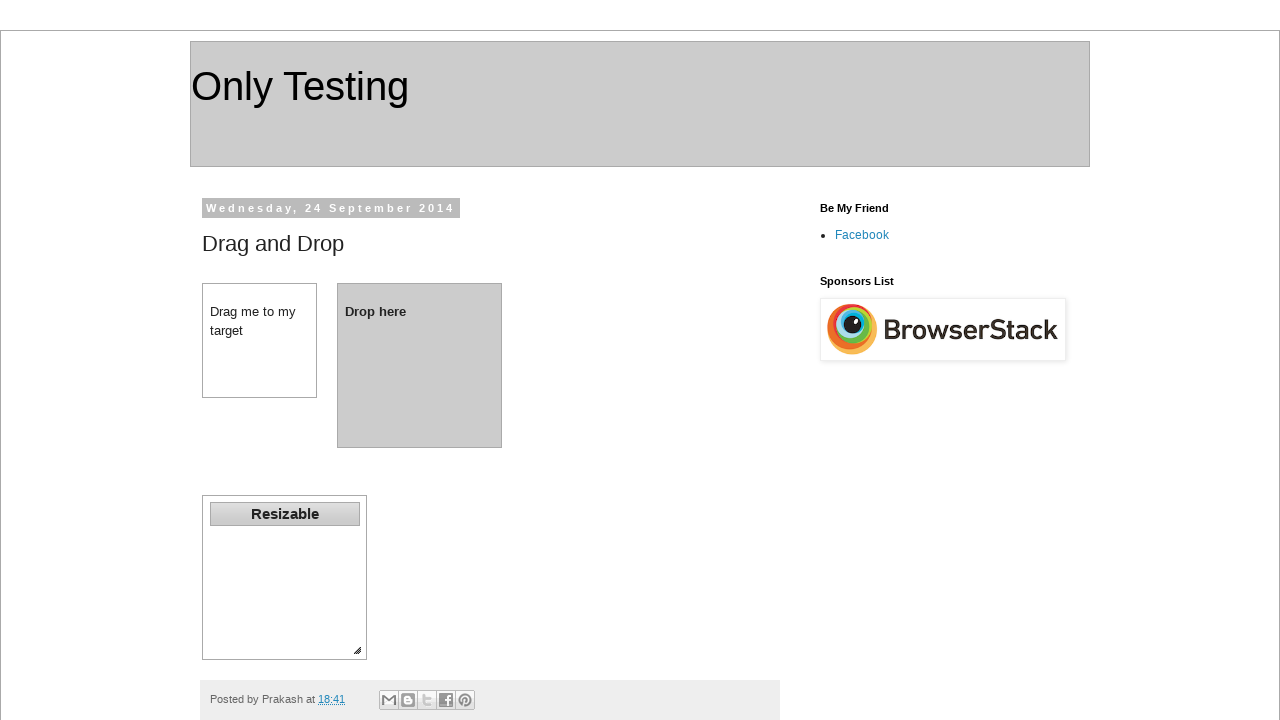

Located source draggable element with id 'dragdiv'
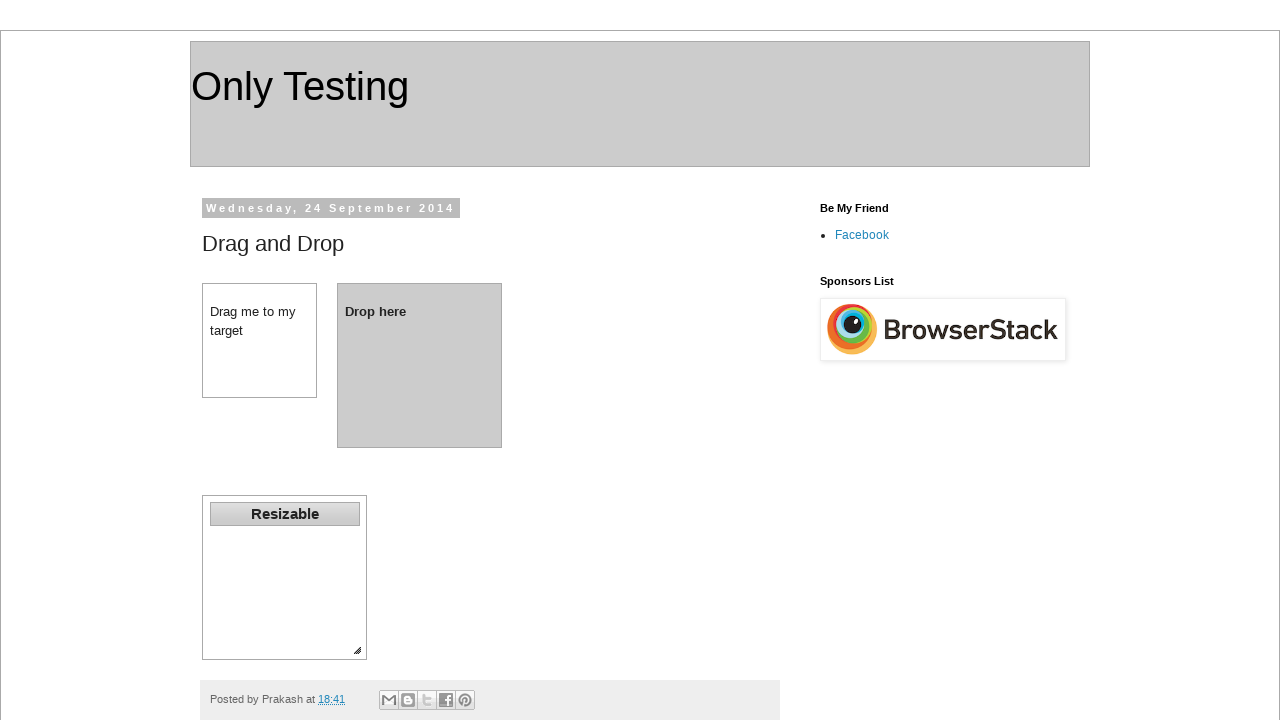

Located target droppable element with id 'dropdiv'
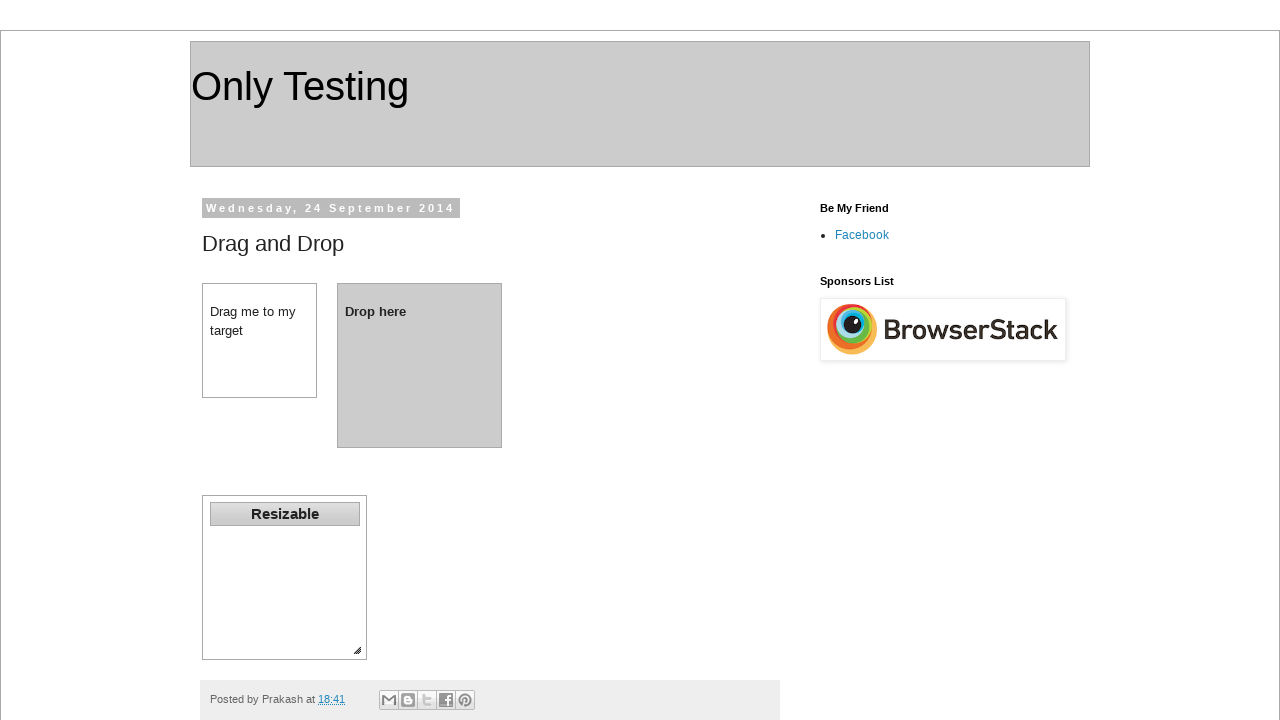

Dragged source element and dropped it onto target element at (420, 365)
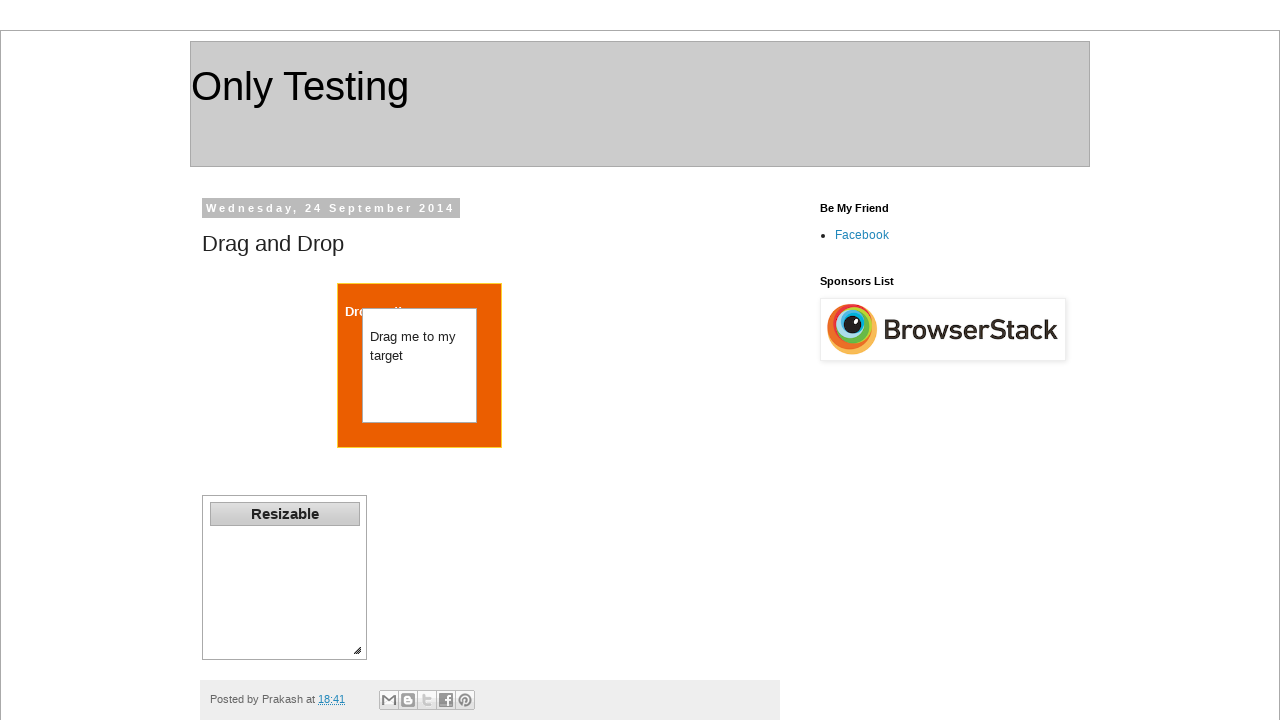

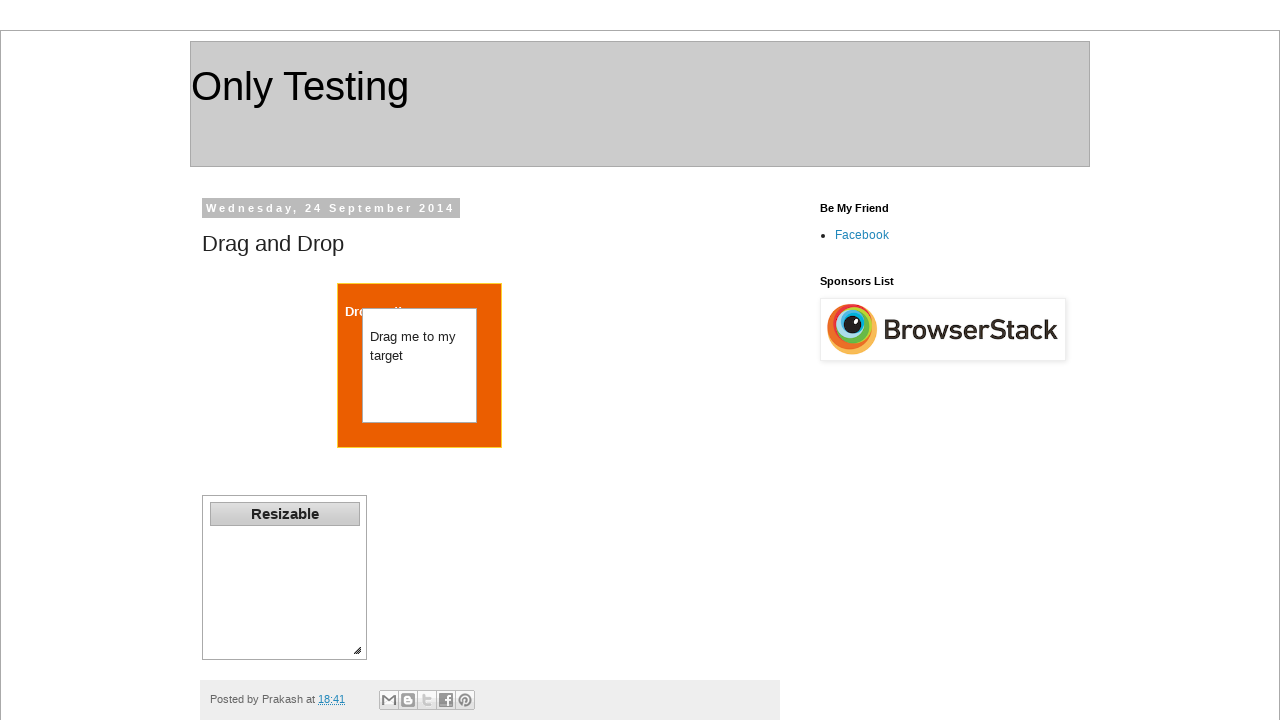